Tests that the obilet.com homepage loads successfully by navigating to the URL and verifying the page body is present.

Starting URL: https://www.obilet.com/

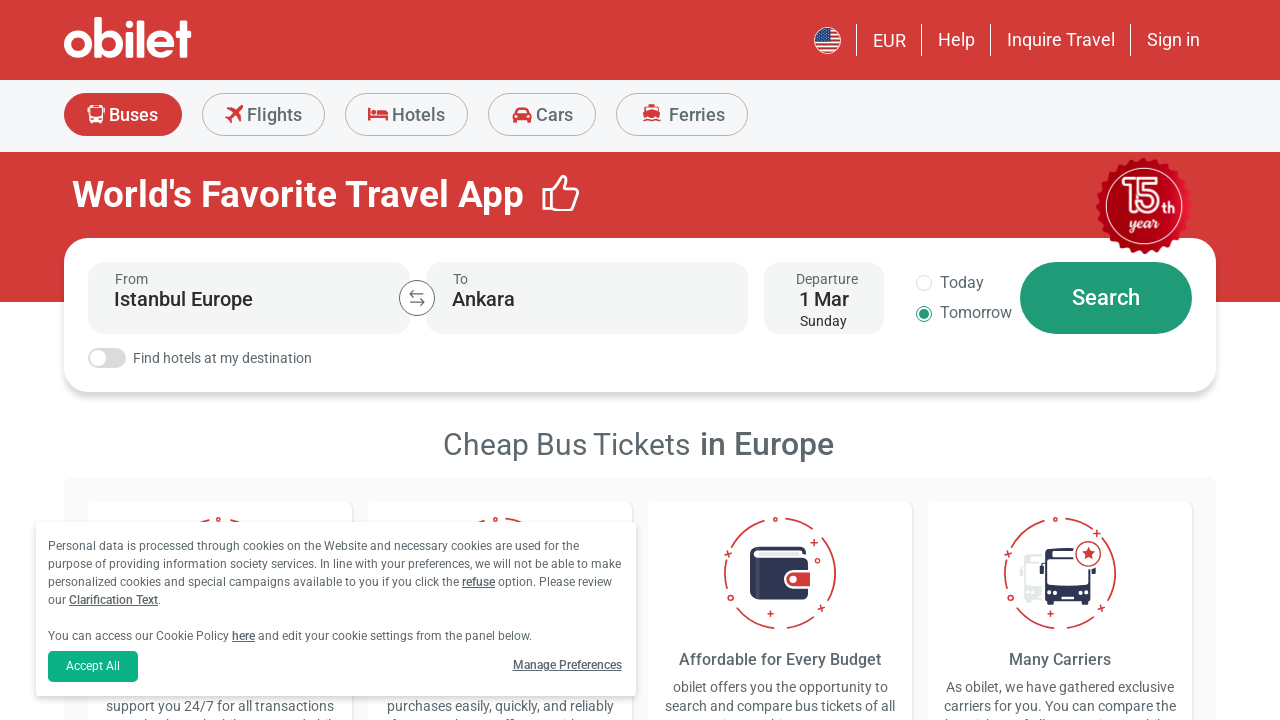

Navigated to https://www.obilet.com/
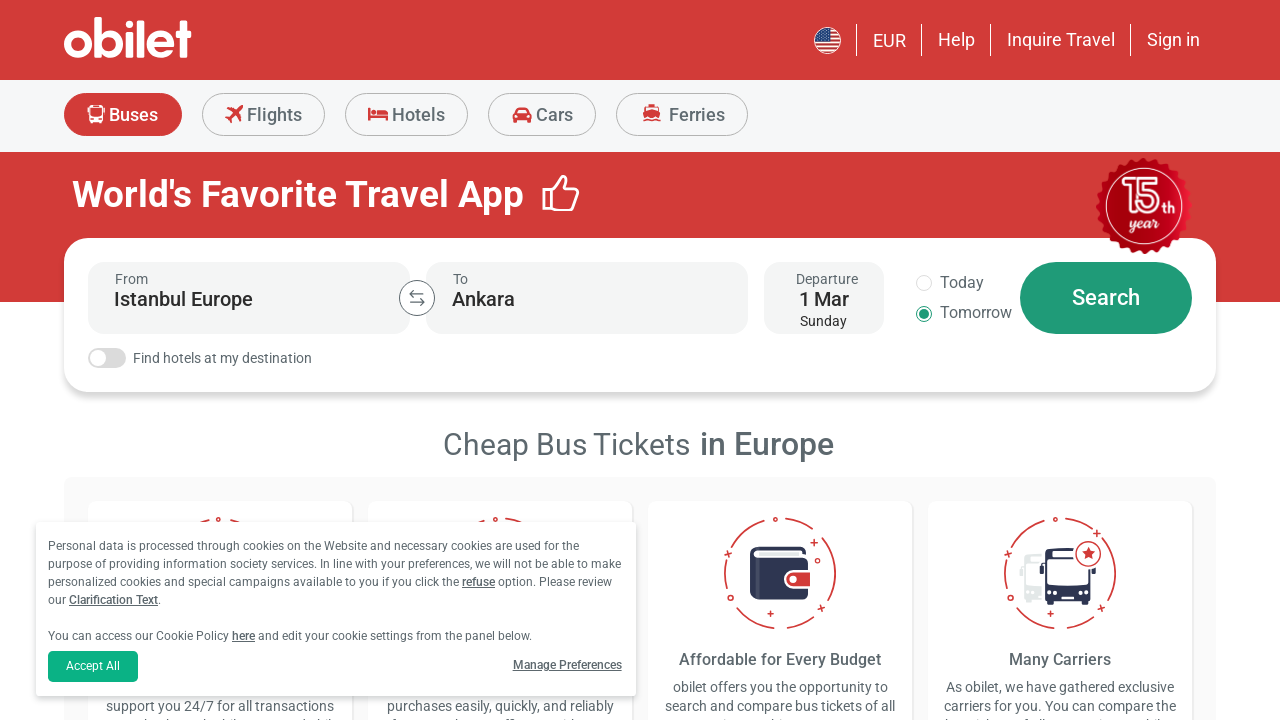

Page body element loaded successfully
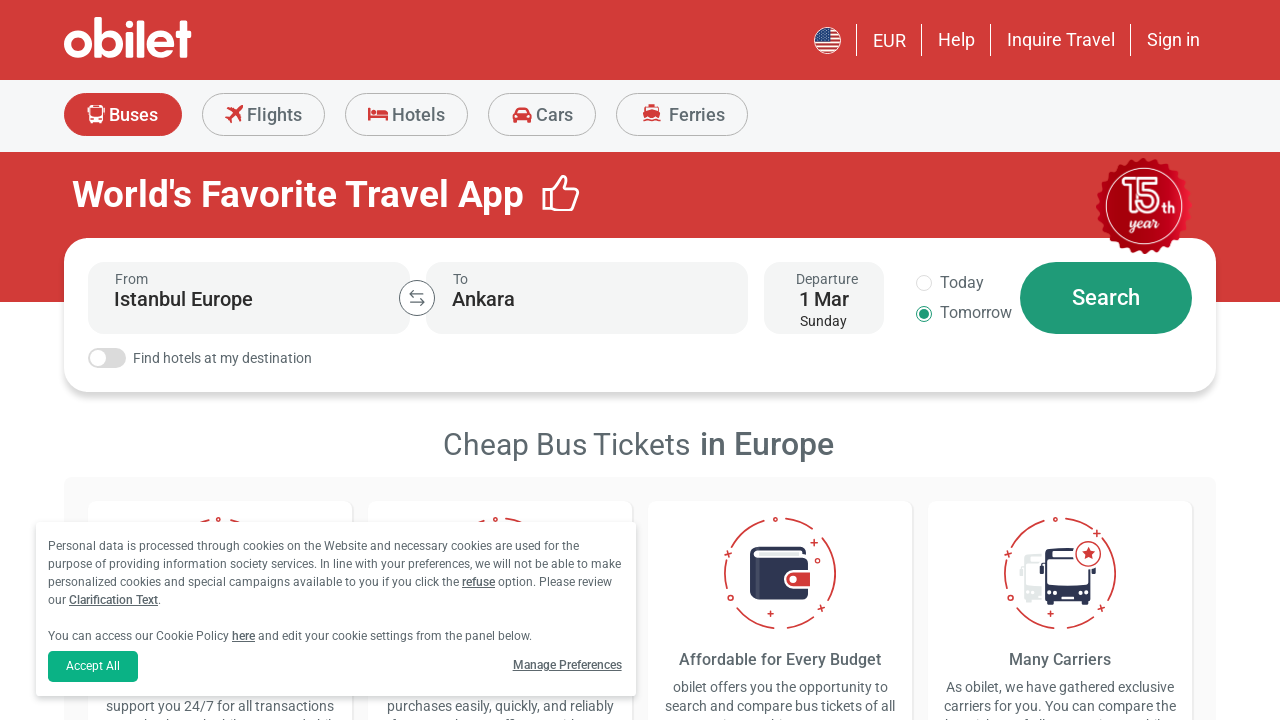

Verified that 'obilet.com' is present in the current URL
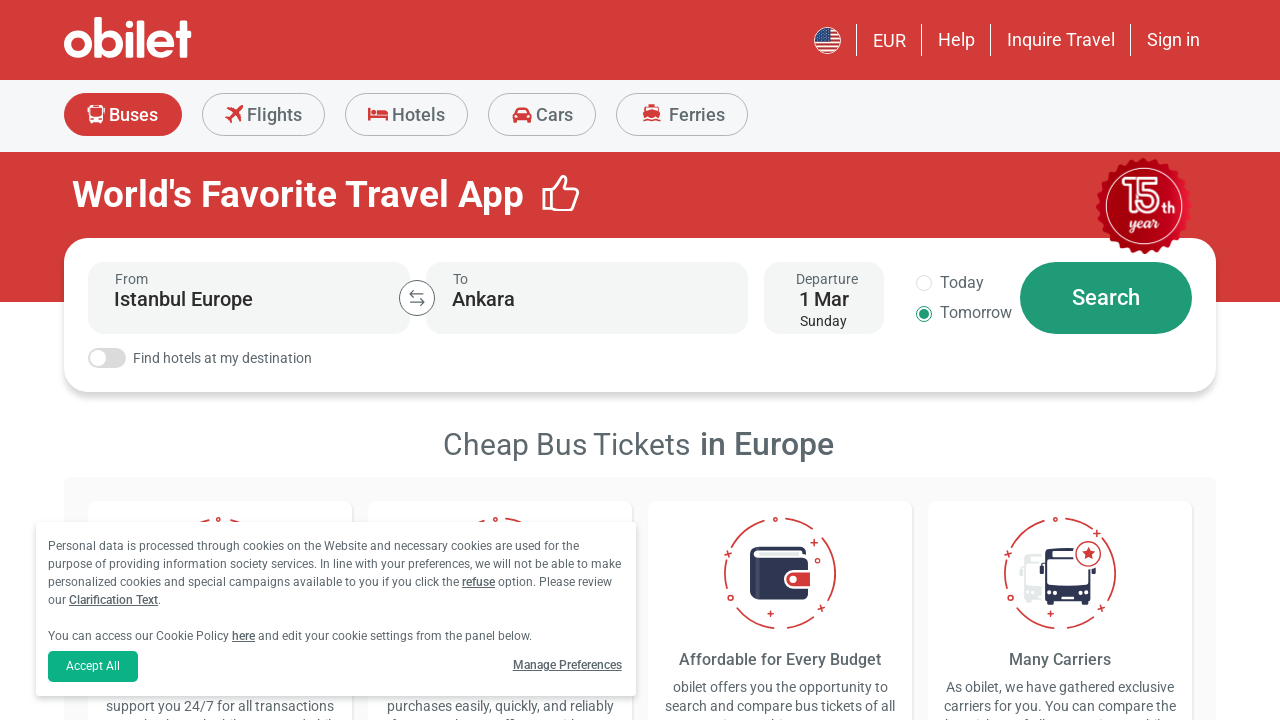

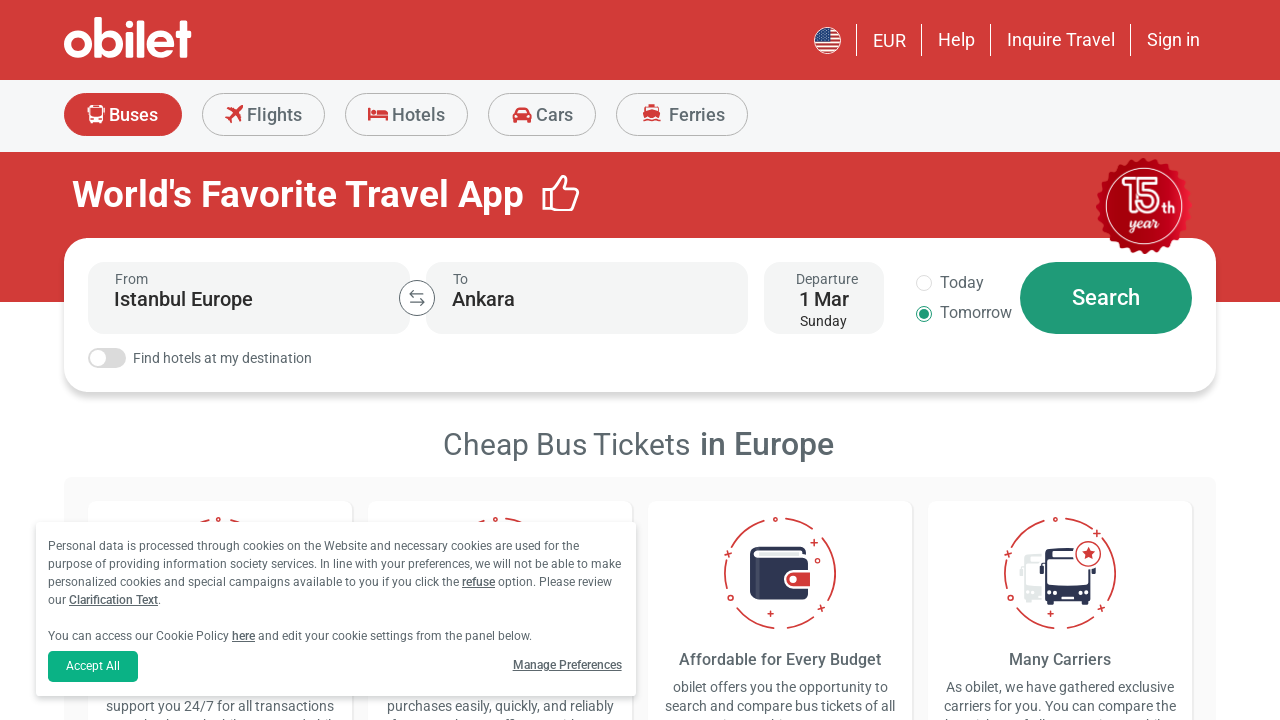